Tests exploring bus stops in Alanson, MI

Starting URL: https://us.megabus.com

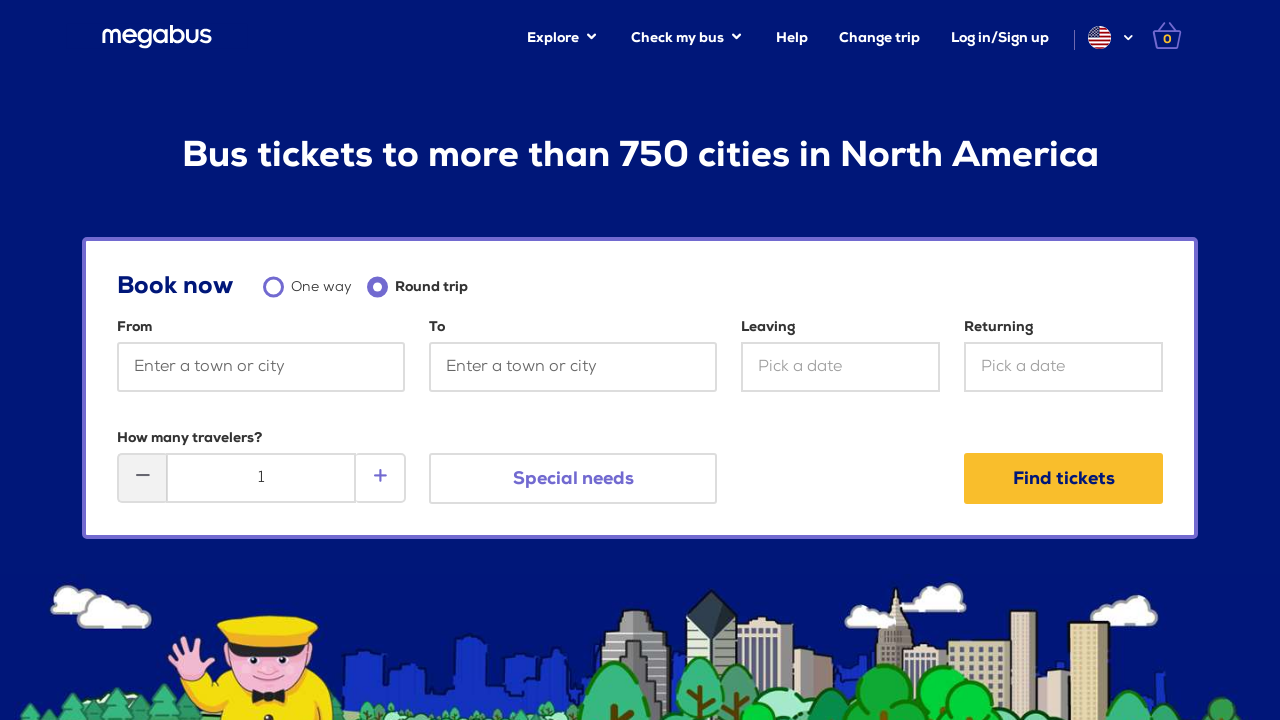

Clicked Explore link at (563, 38) on xpath=//a[contains(text(),'Explore')]
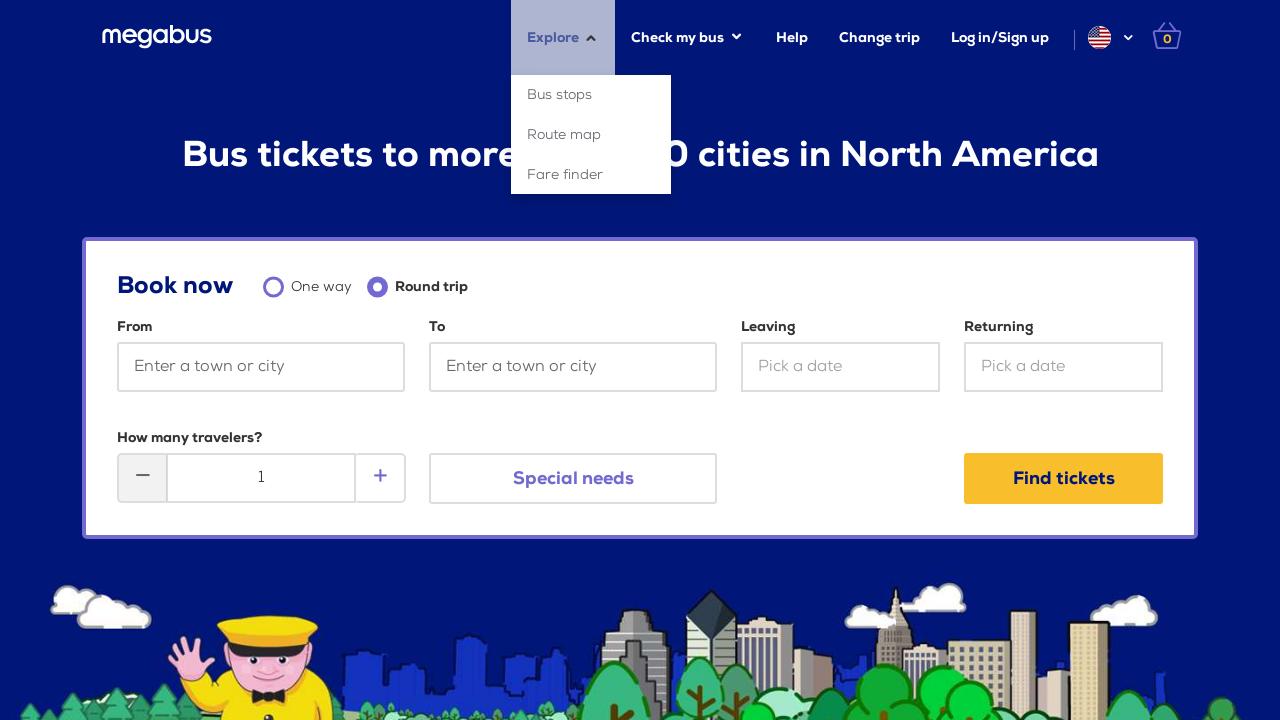

Clicked Bus stops link at (591, 95) on xpath=//a[contains(text(),'Bus stops')]
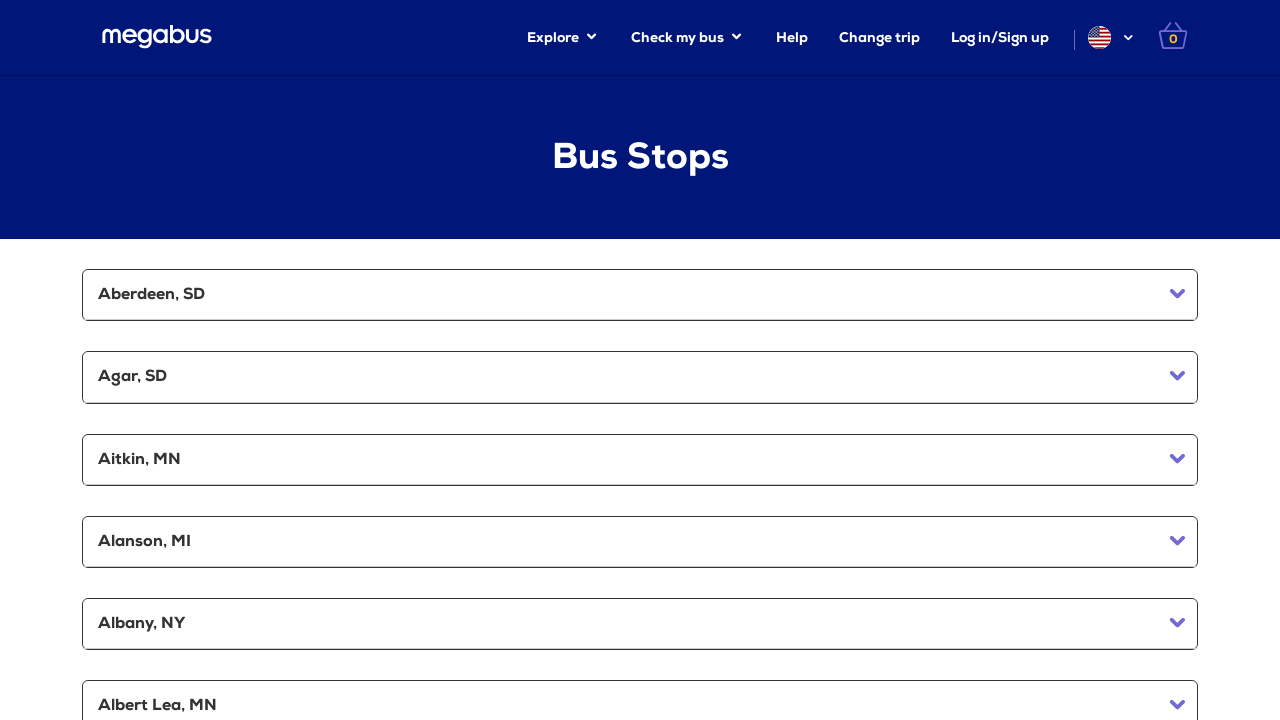

Clicked on Alanson, MI bus stop at (640, 542) on xpath=//a[contains(text(),'Alanson, MI')]
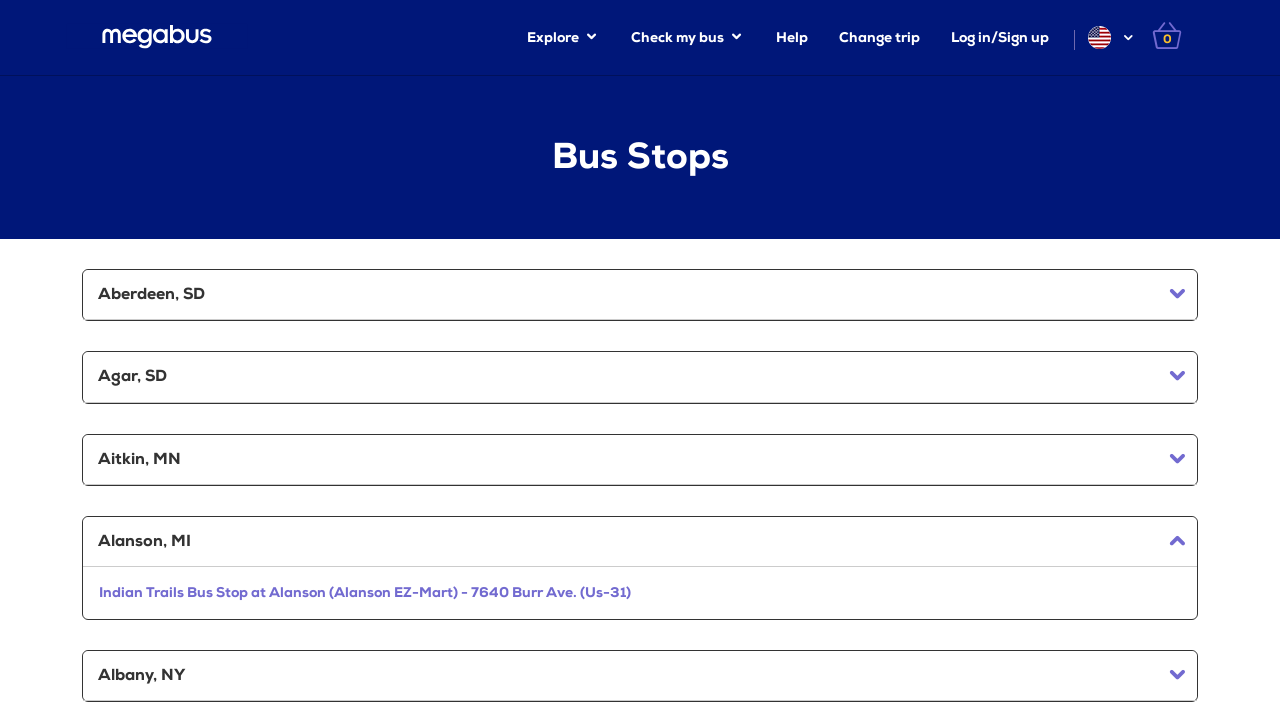

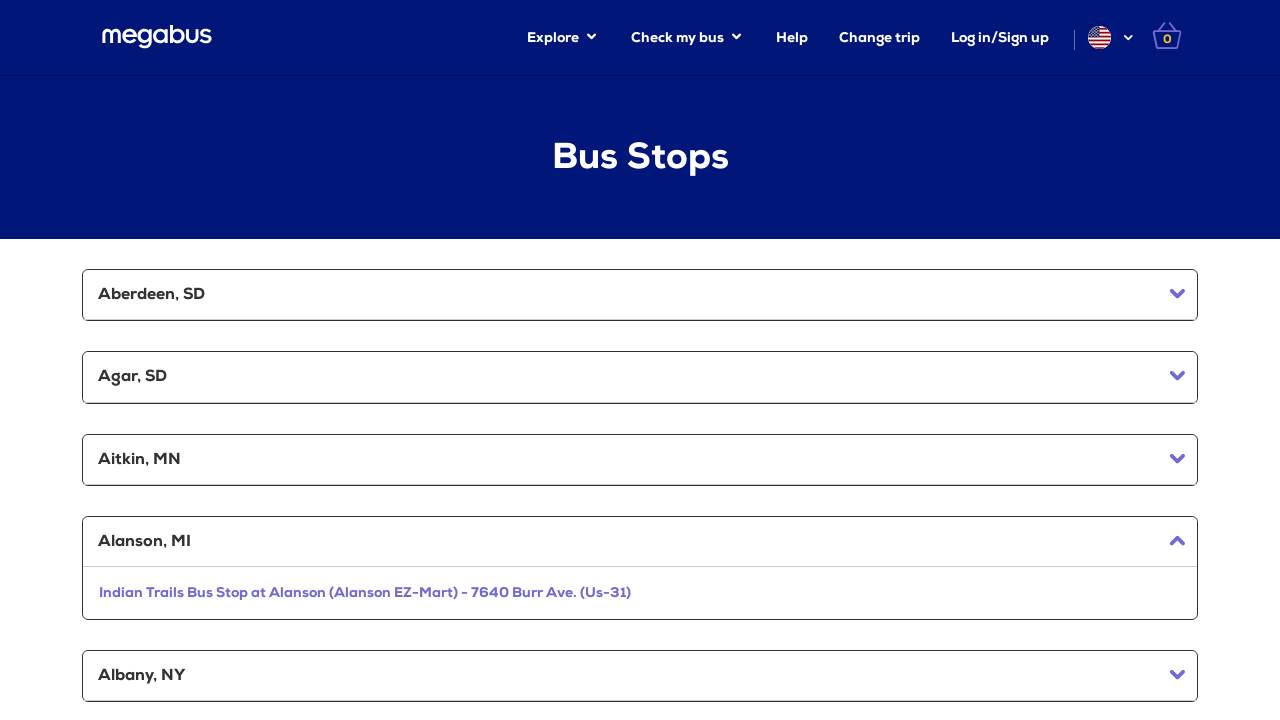